Tests double-click functionality by double-clicking a button element on the page

Starting URL: https://testautomationpractice.blogspot.com/

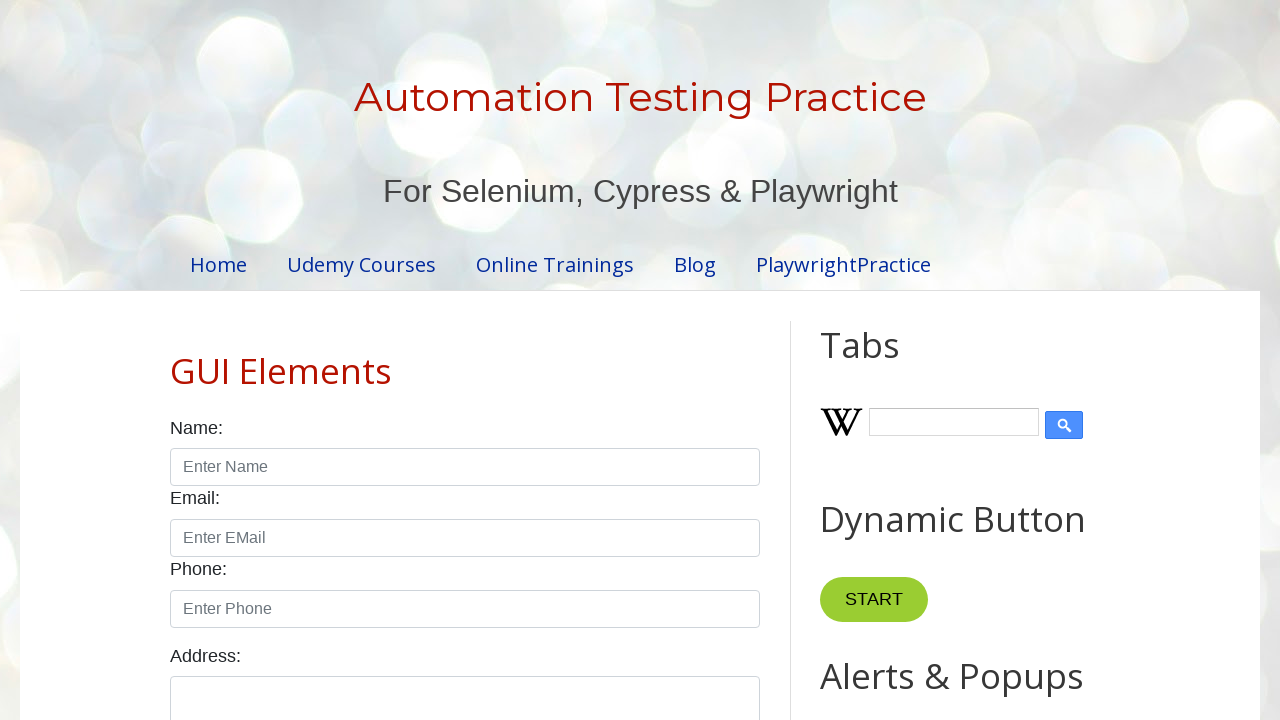

Navigated to test automation practice website
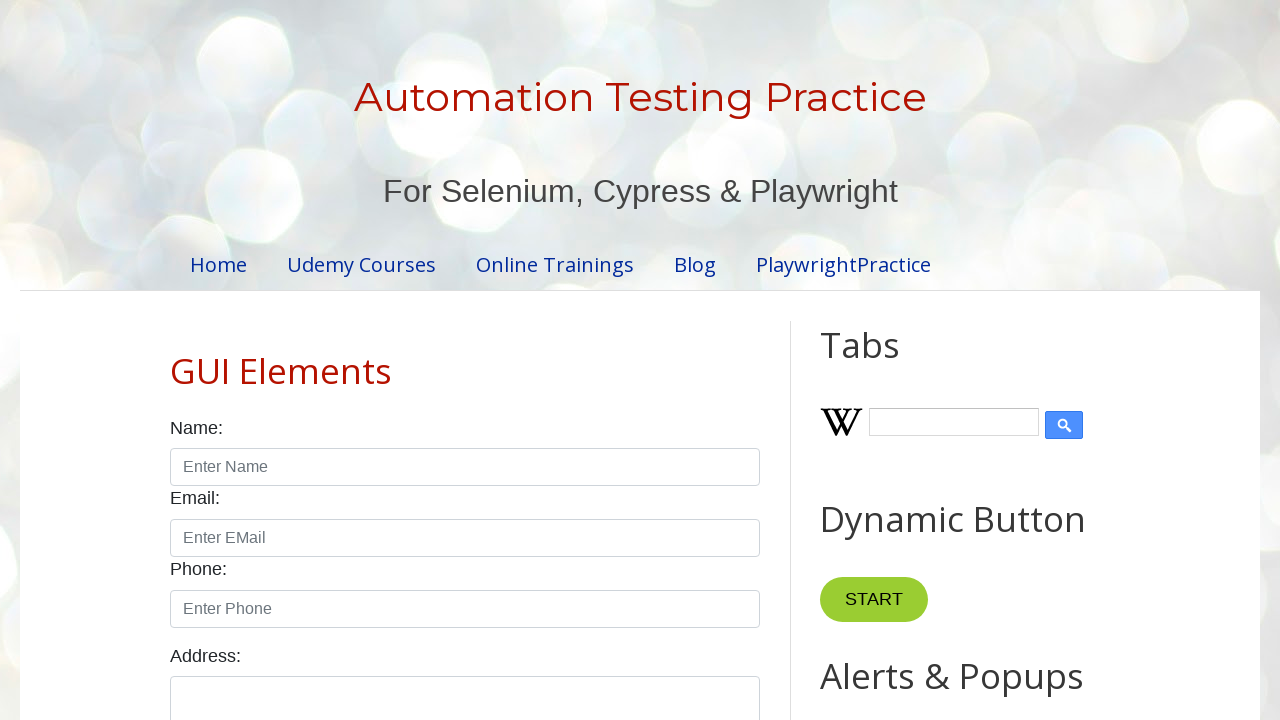

Double-clicked the 'Copy Text' button at (885, 360) on xpath=//button[normalize-space()='Copy Text']
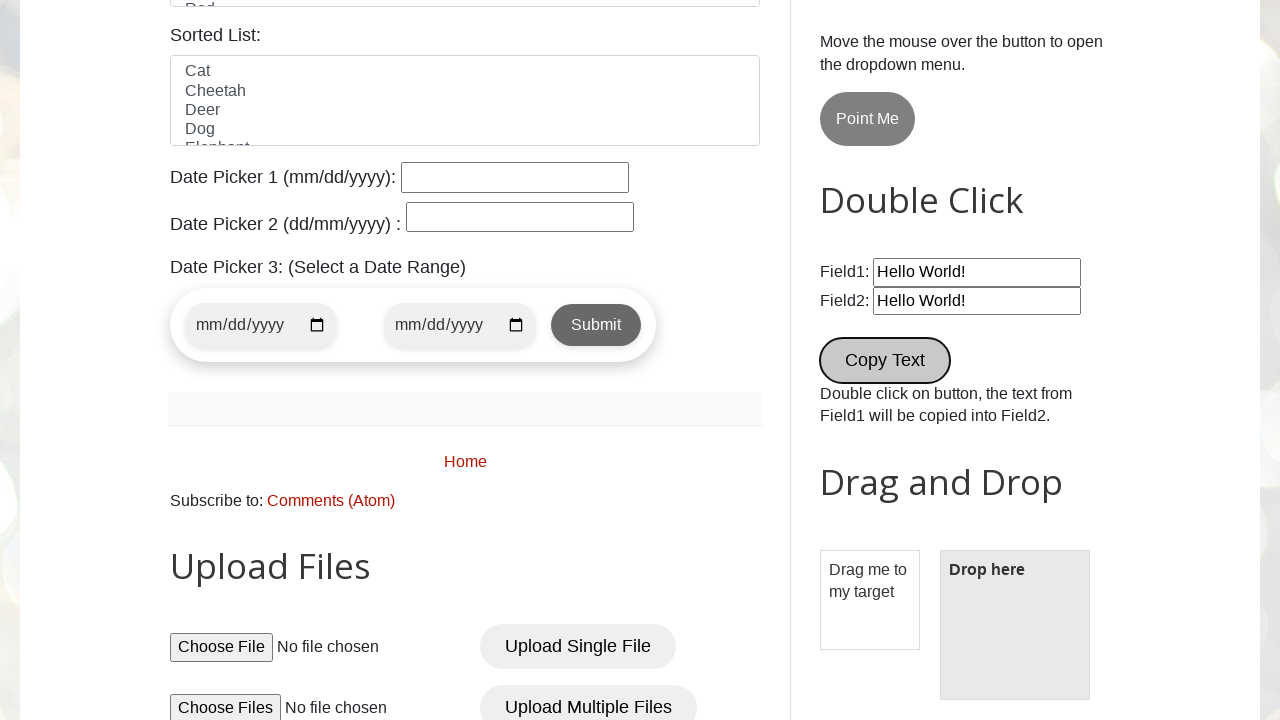

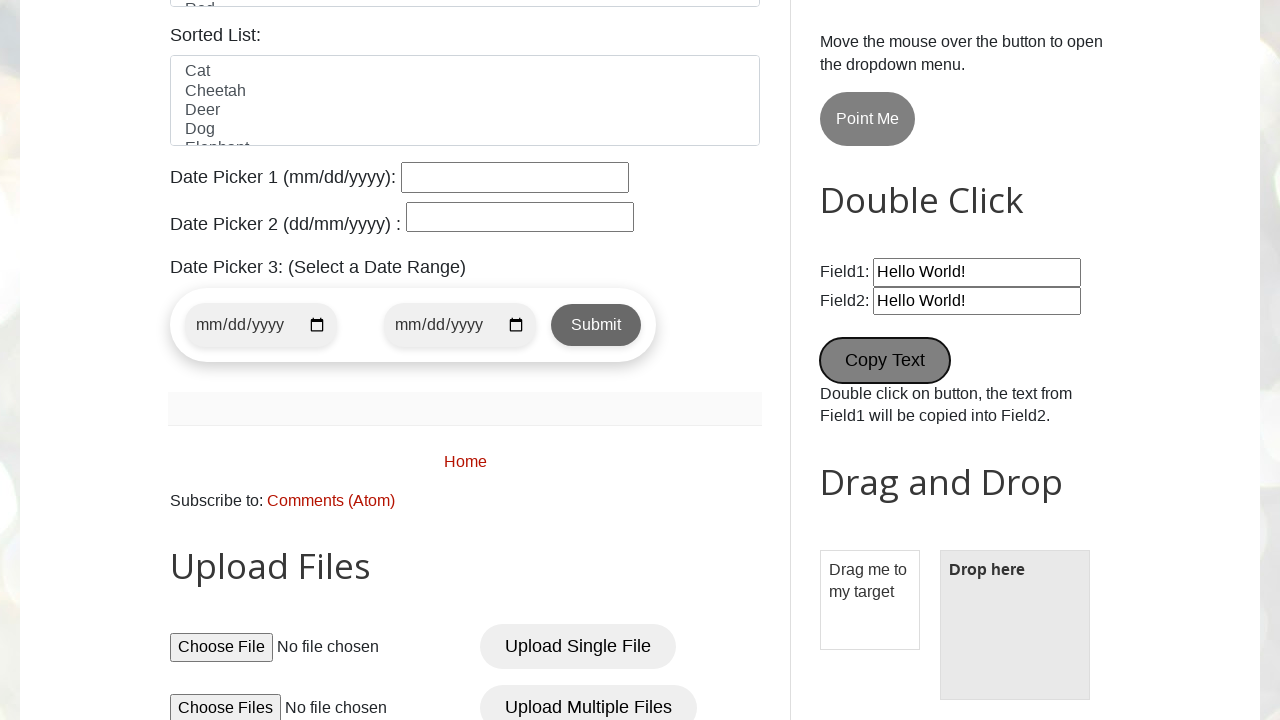